Tests accepting a JavaScript prompt alert without typing any text

Starting URL: http://the-internet.herokuapp.com/javascript_alerts

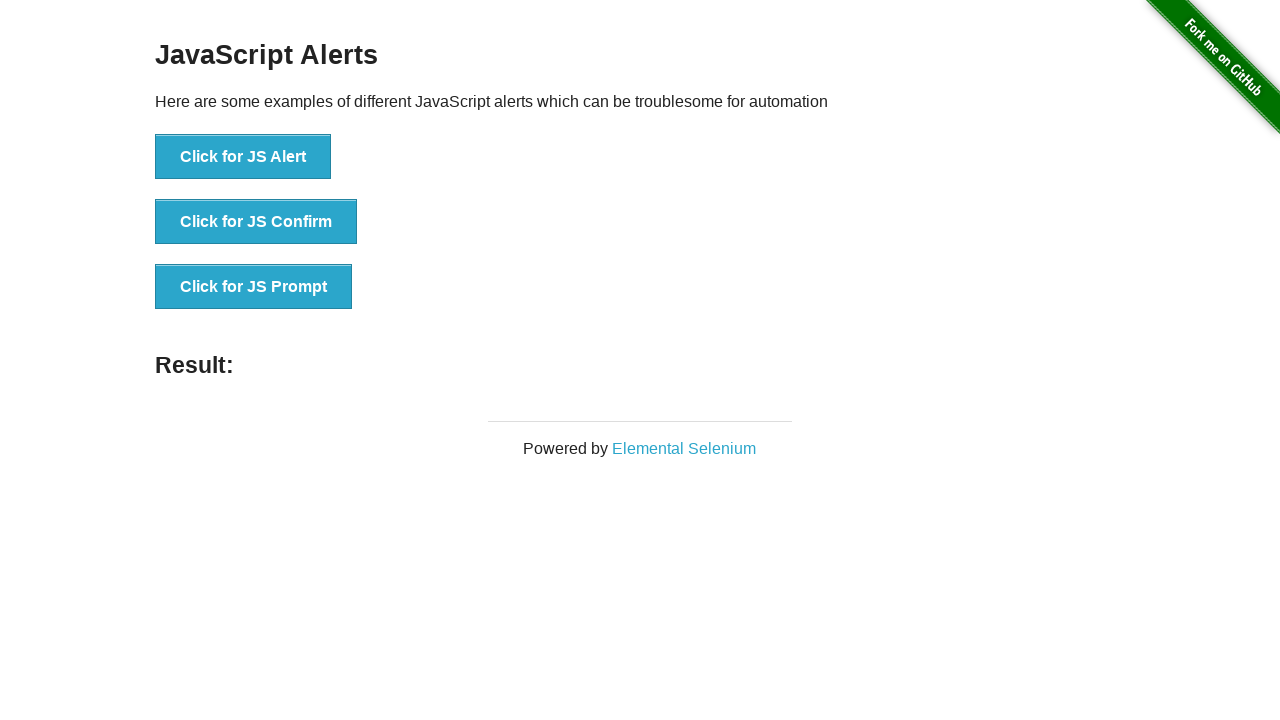

Clicked 'Click for JS Prompt' button to trigger JavaScript prompt alert at (254, 287) on xpath=//button[contains(text(),'Click for JS Prompt')]
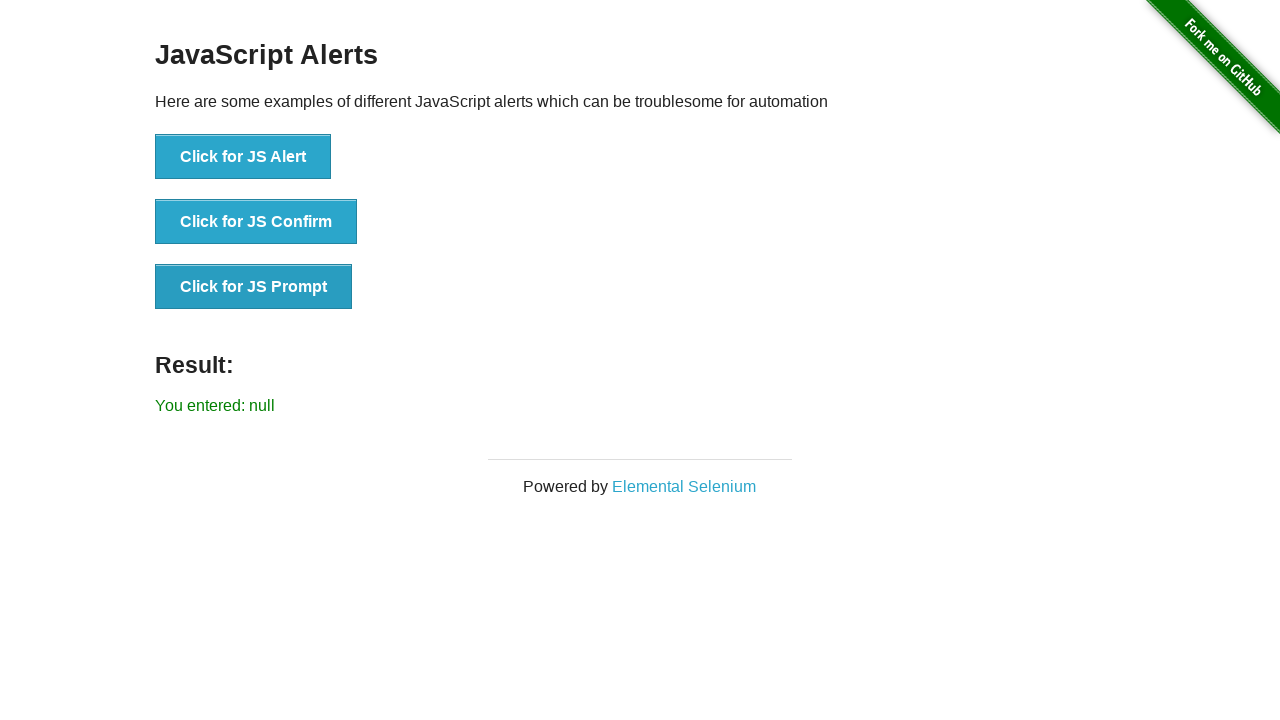

Set up dialog handler to accept prompt without typing text
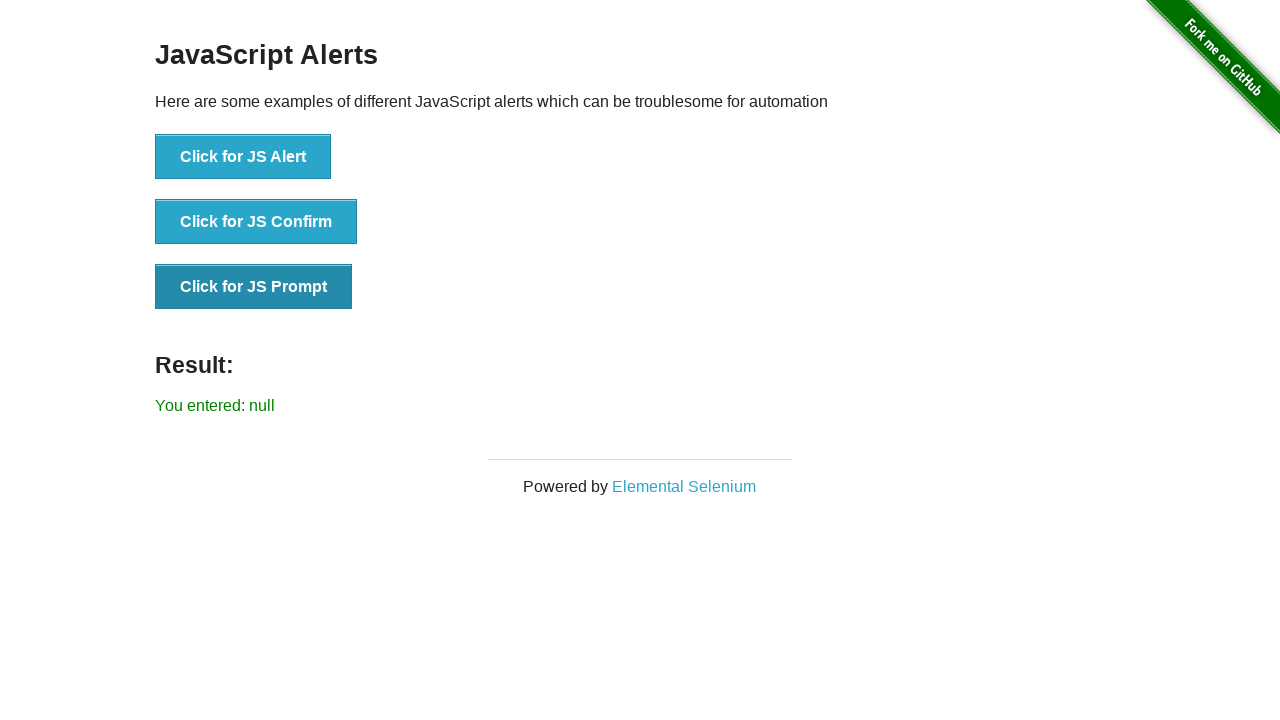

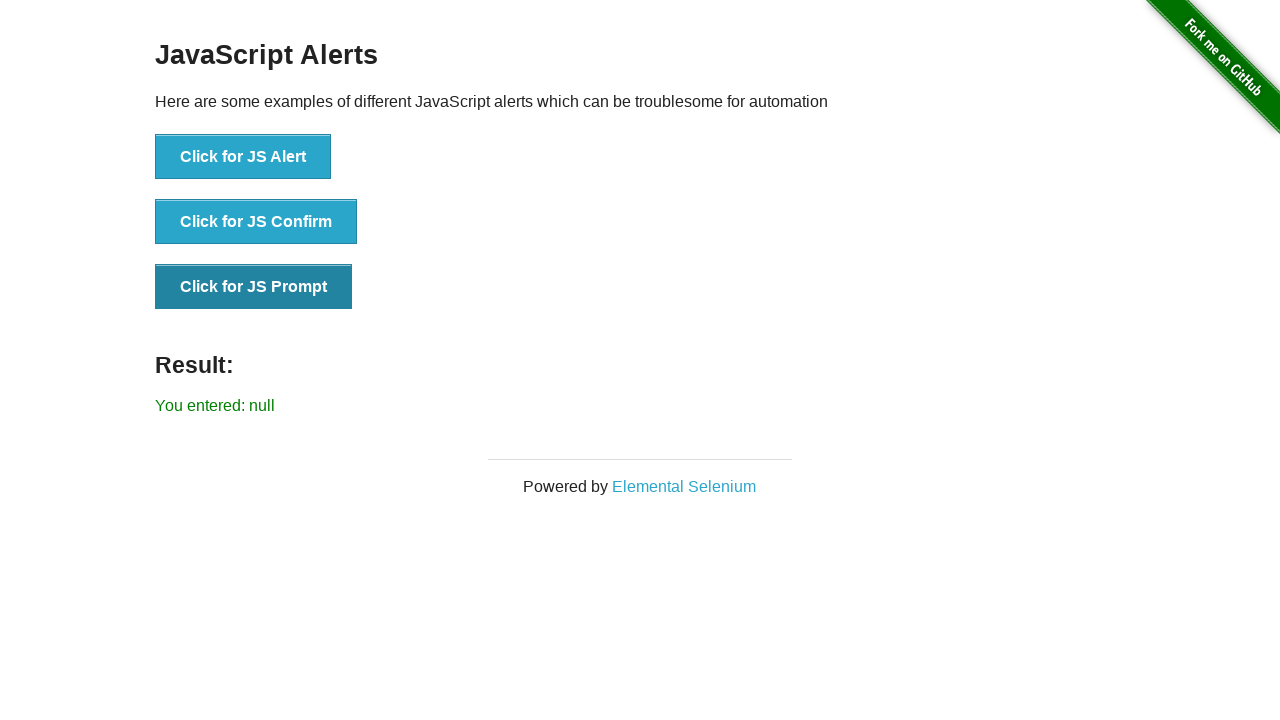